Clicks the "Get Started" button on the homepage and verifies the URL updates with the anchor

Starting URL: https://practice.sdetunicorns.com

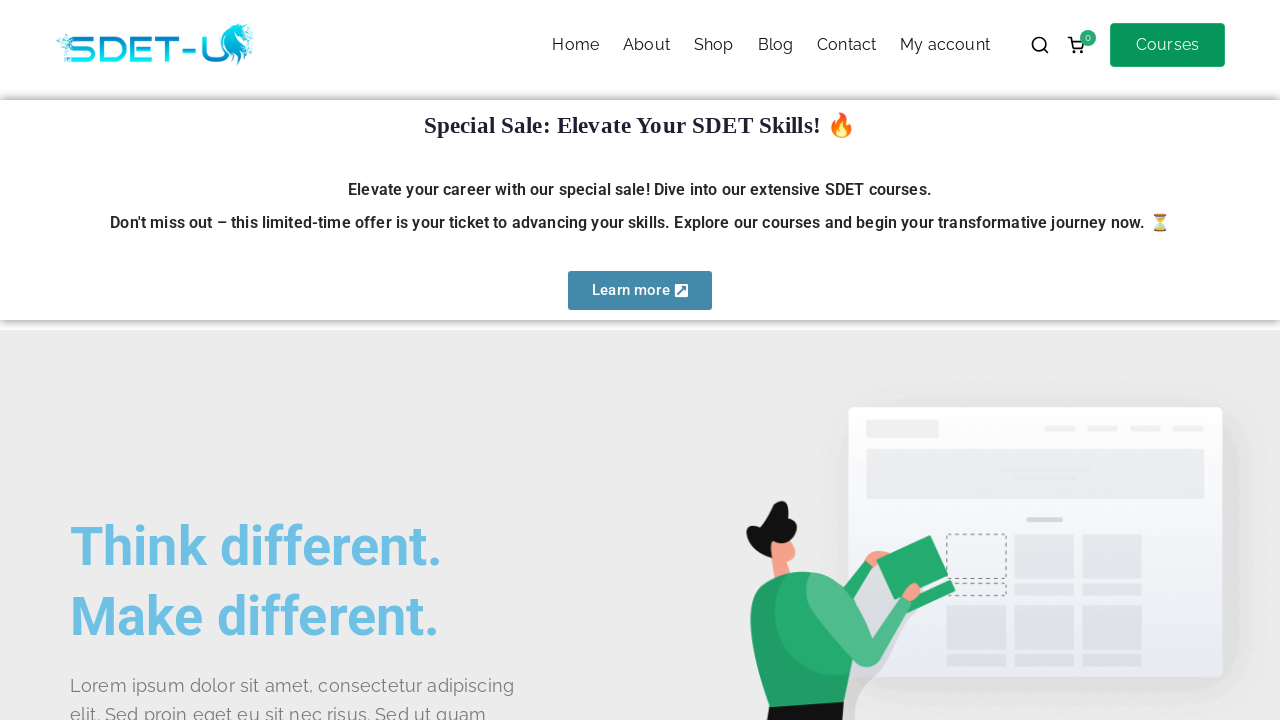

Clicked the 'Get Started' button on the homepage at (140, 361) on #get-started
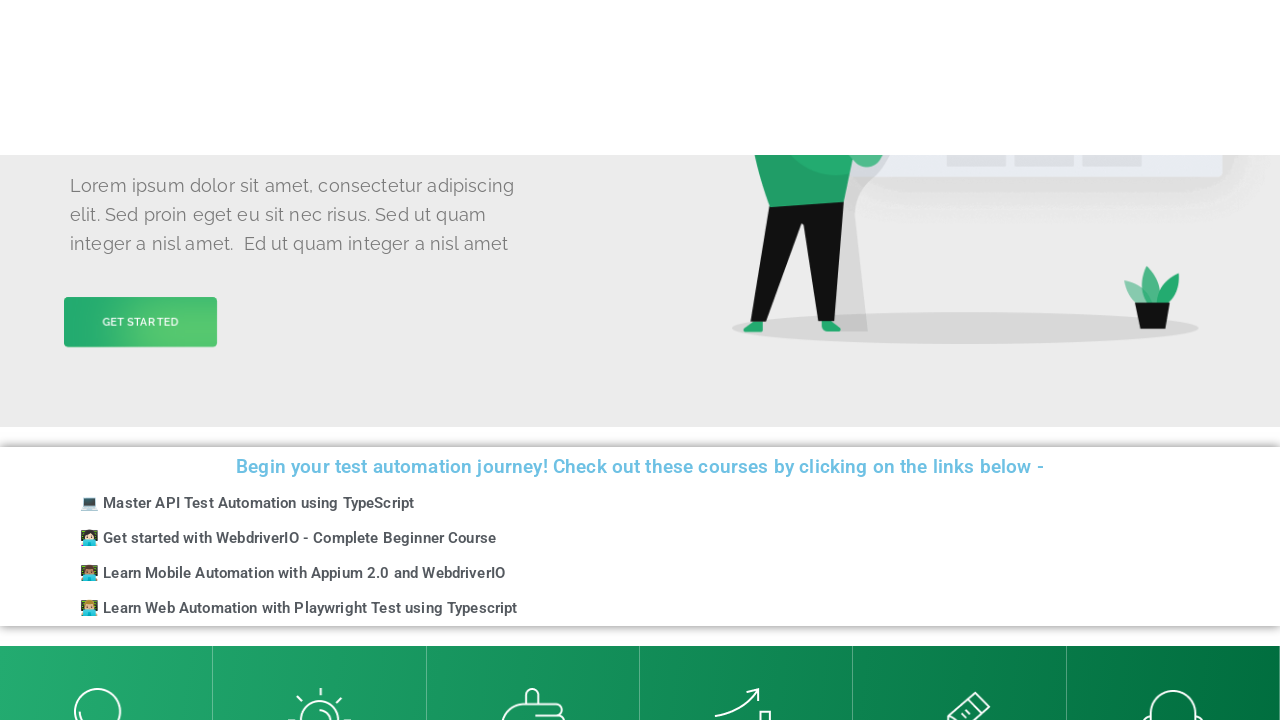

Verified URL updated with #get-started anchor
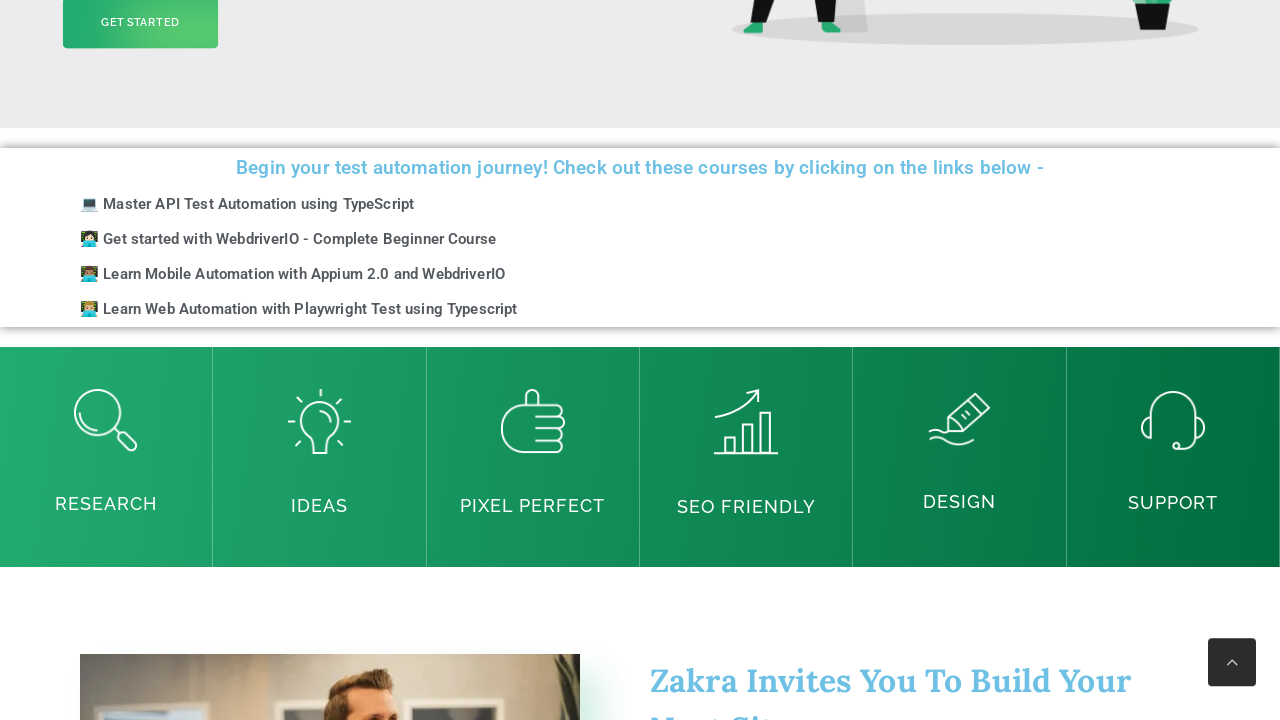

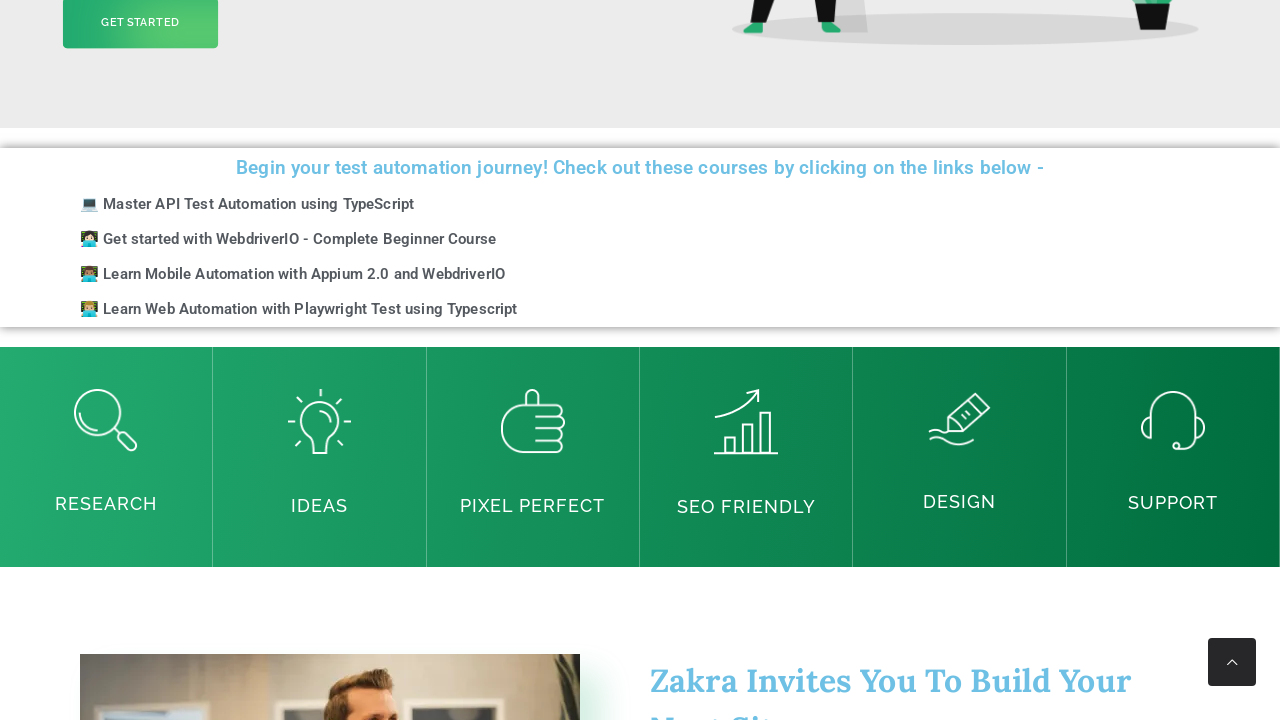